Tests navigation and handling of stale element references by clicking a link, navigating back, and re-clicking the same link

Starting URL: https://www.pavantestingtools.com/

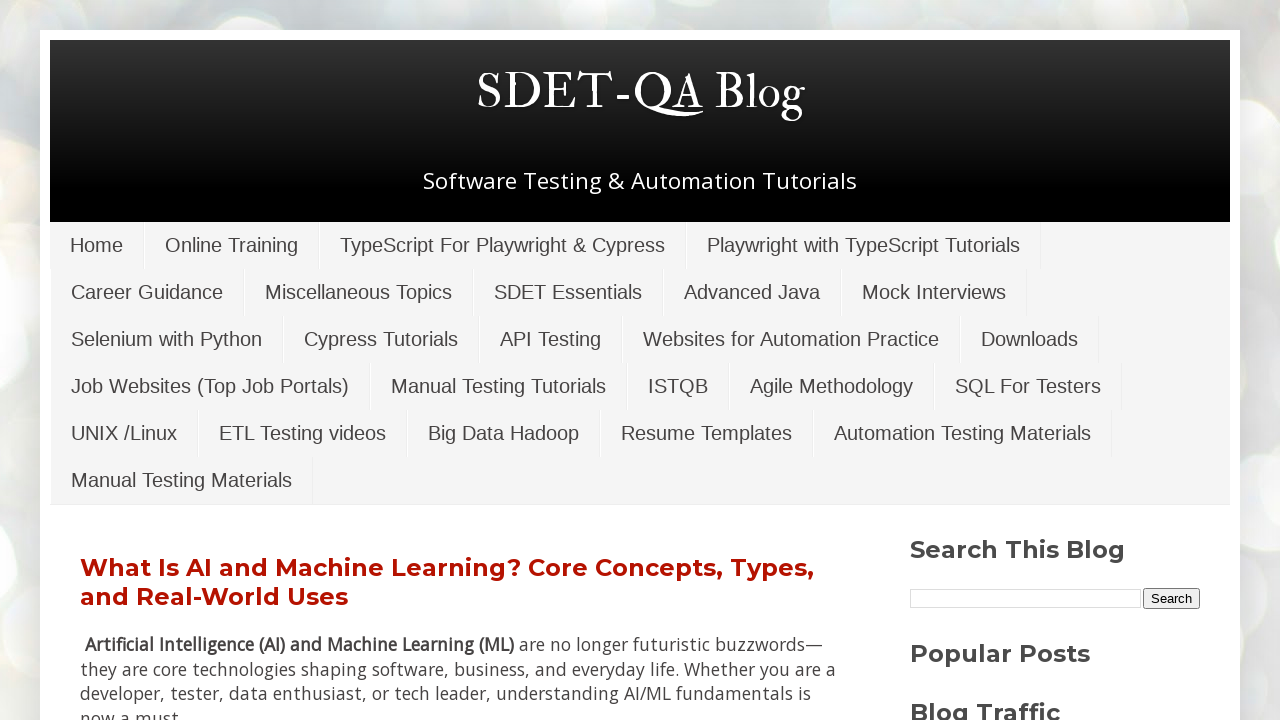

Clicked on miscellaneous link at (358, 292) on xpath=//a[contains(@href,'miscellaneous')]
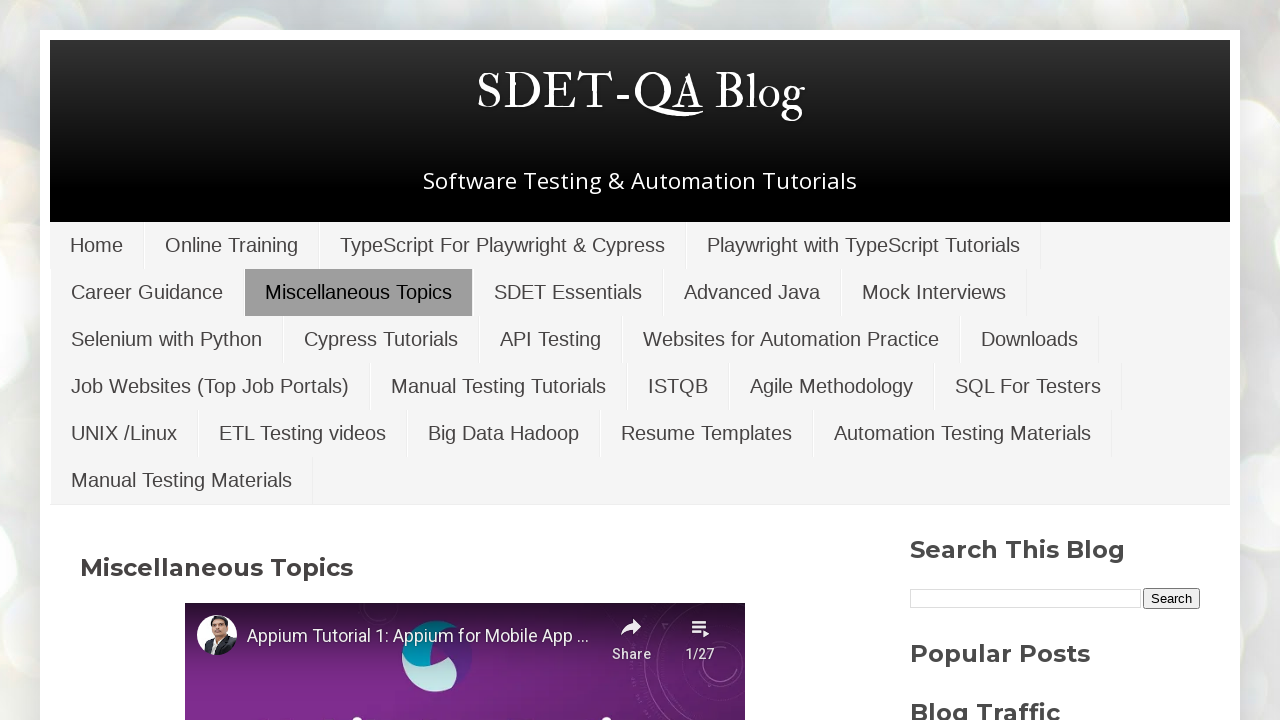

Waited 4 seconds for page to load
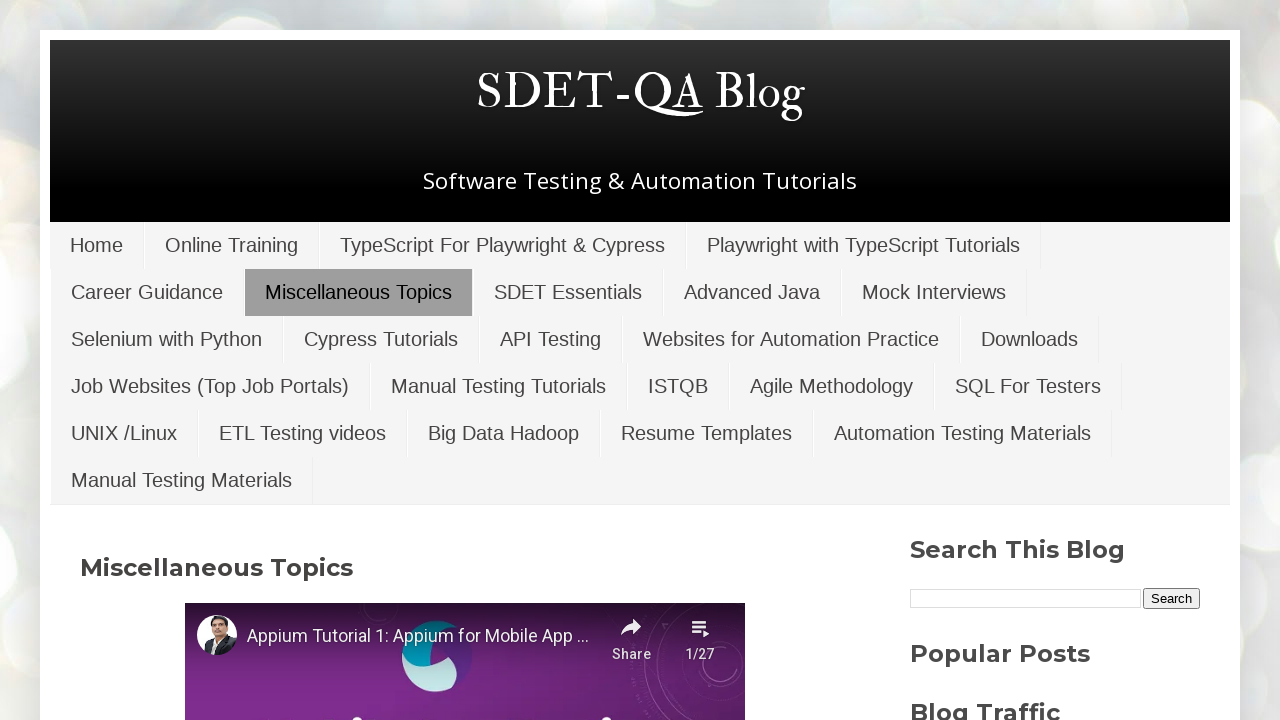

Navigated back to previous page
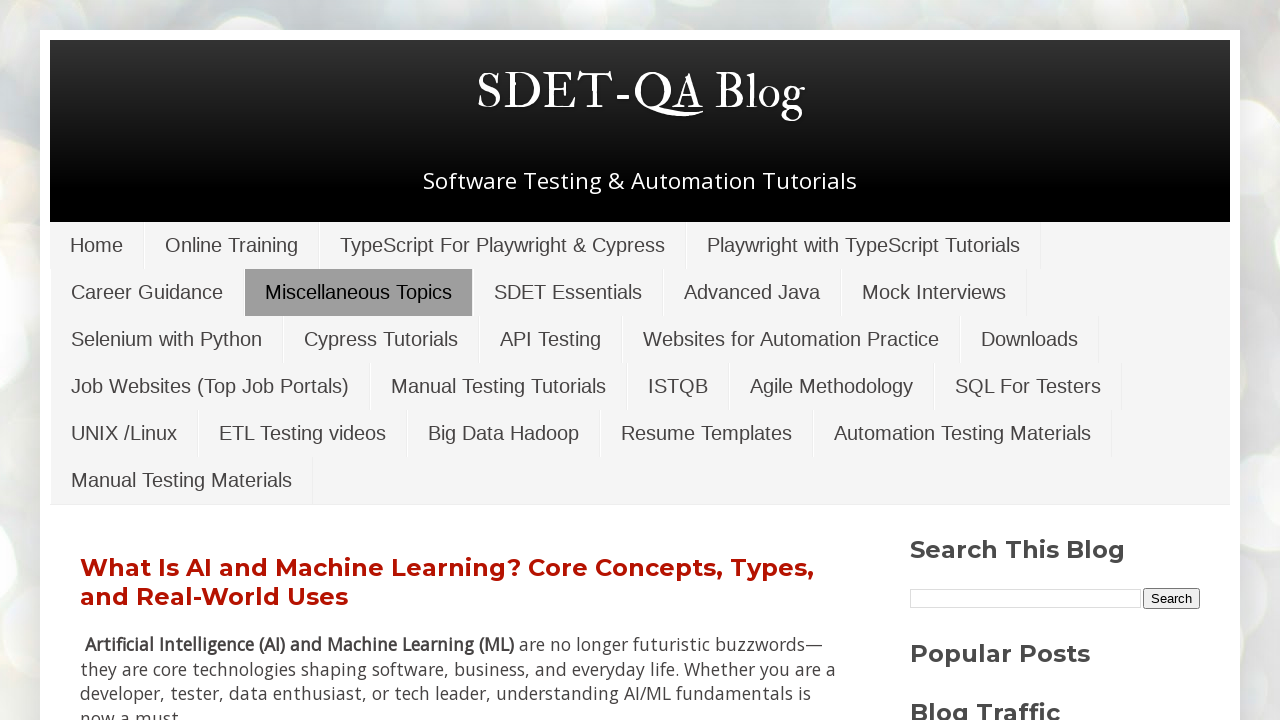

Waited for DOM content to load after navigation
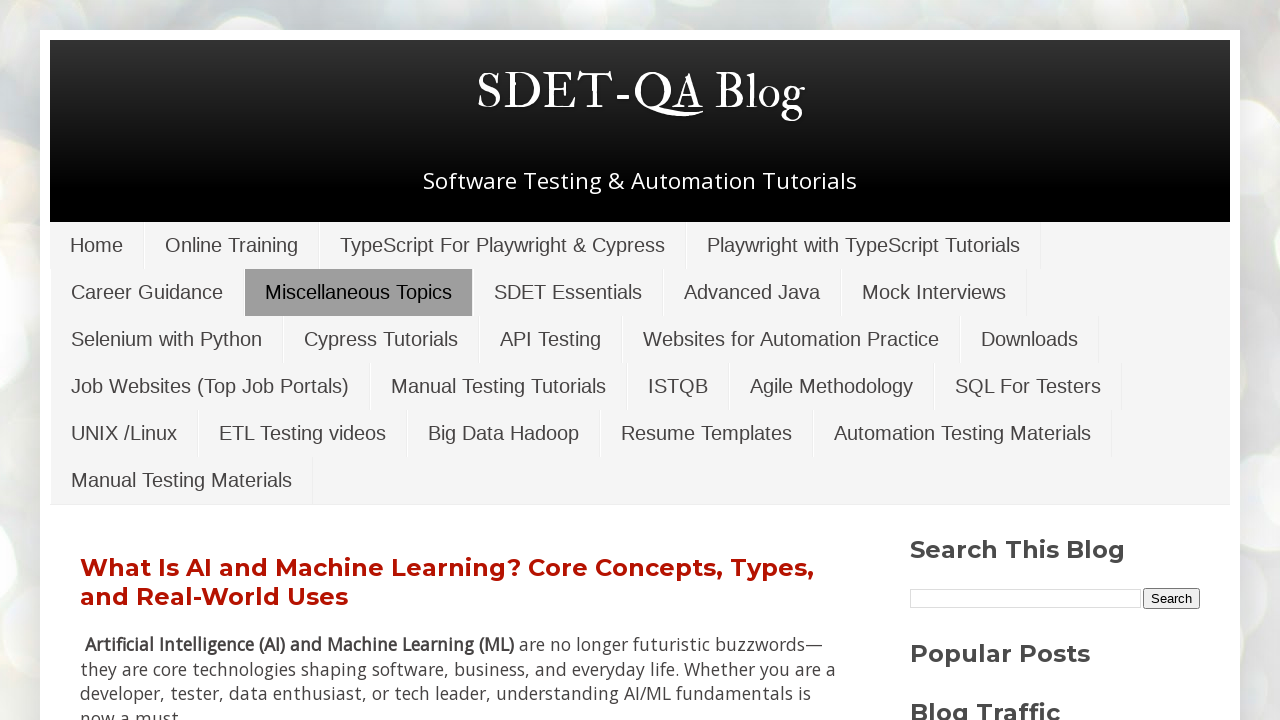

Re-clicked miscellaneous link to handle stale element reference at (358, 292) on xpath=//a[contains(@href,'miscellaneous')]
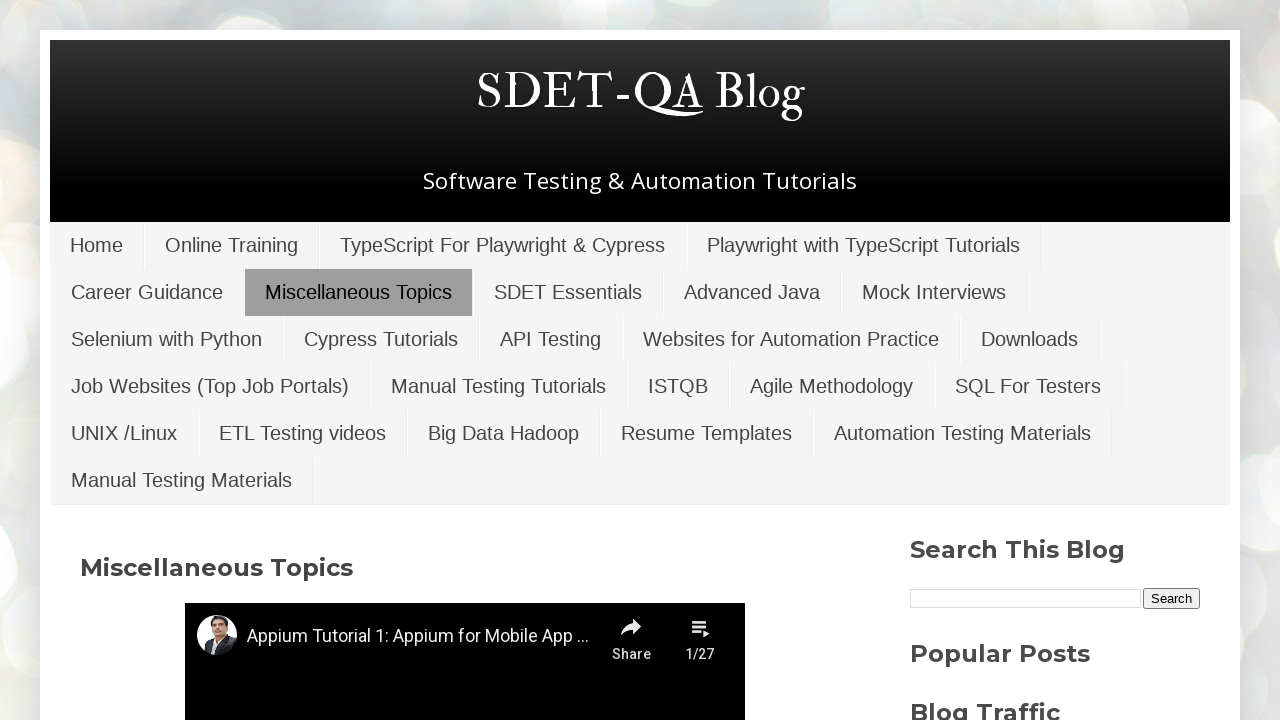

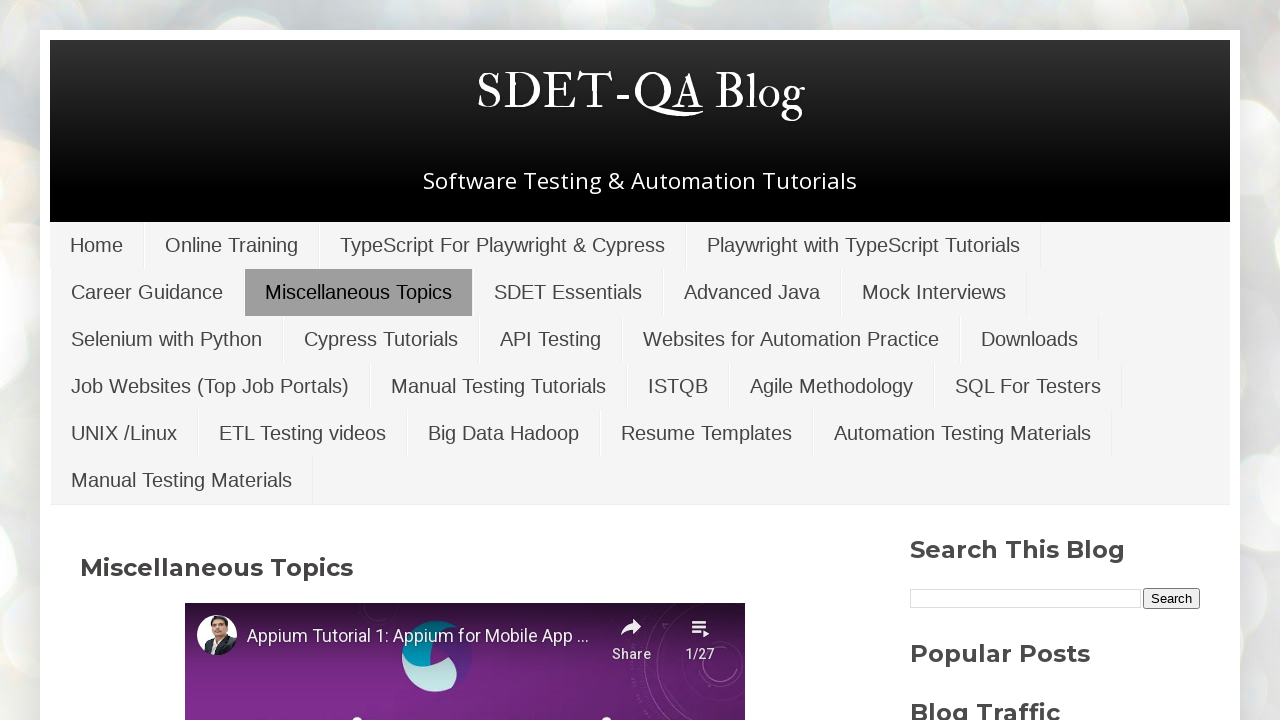